Navigates to Start menu Info submenu and clicks on history image to verify navigation to full image URL

Starting URL: https://www.99-bottles-of-beer.net/

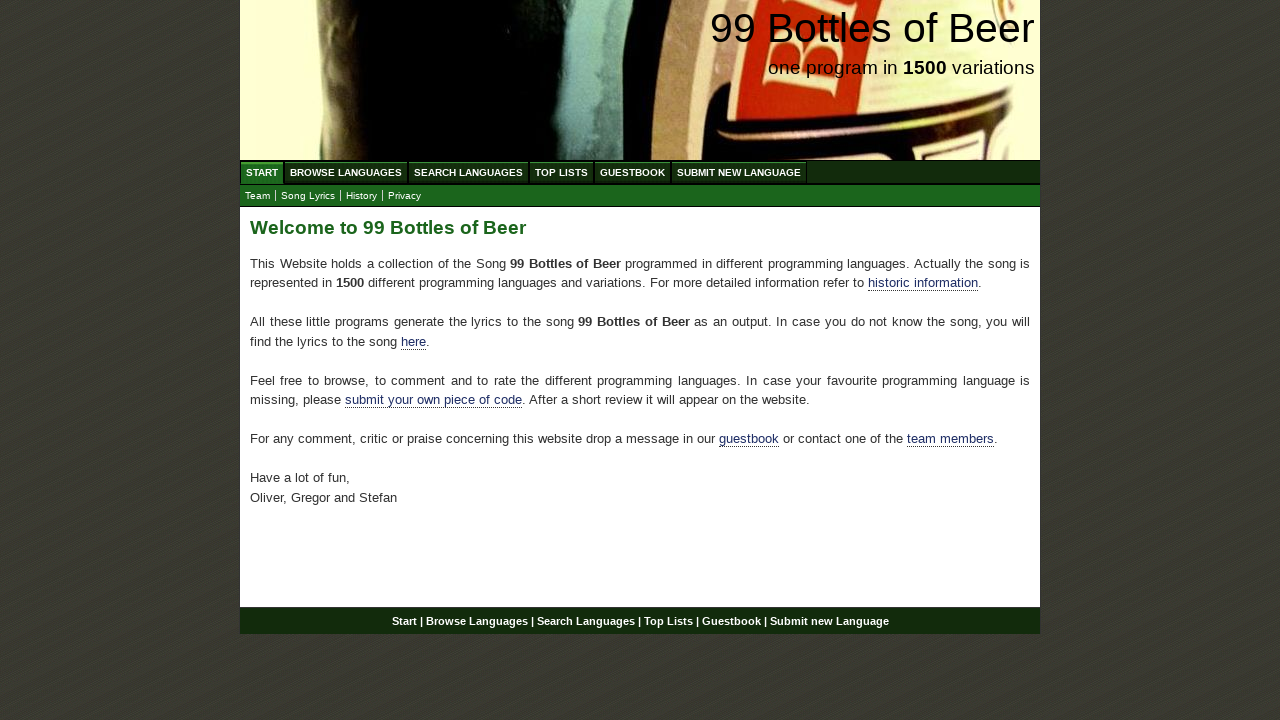

Clicked on Info submenu under Start menu at (362, 196) on a[href='info.html']
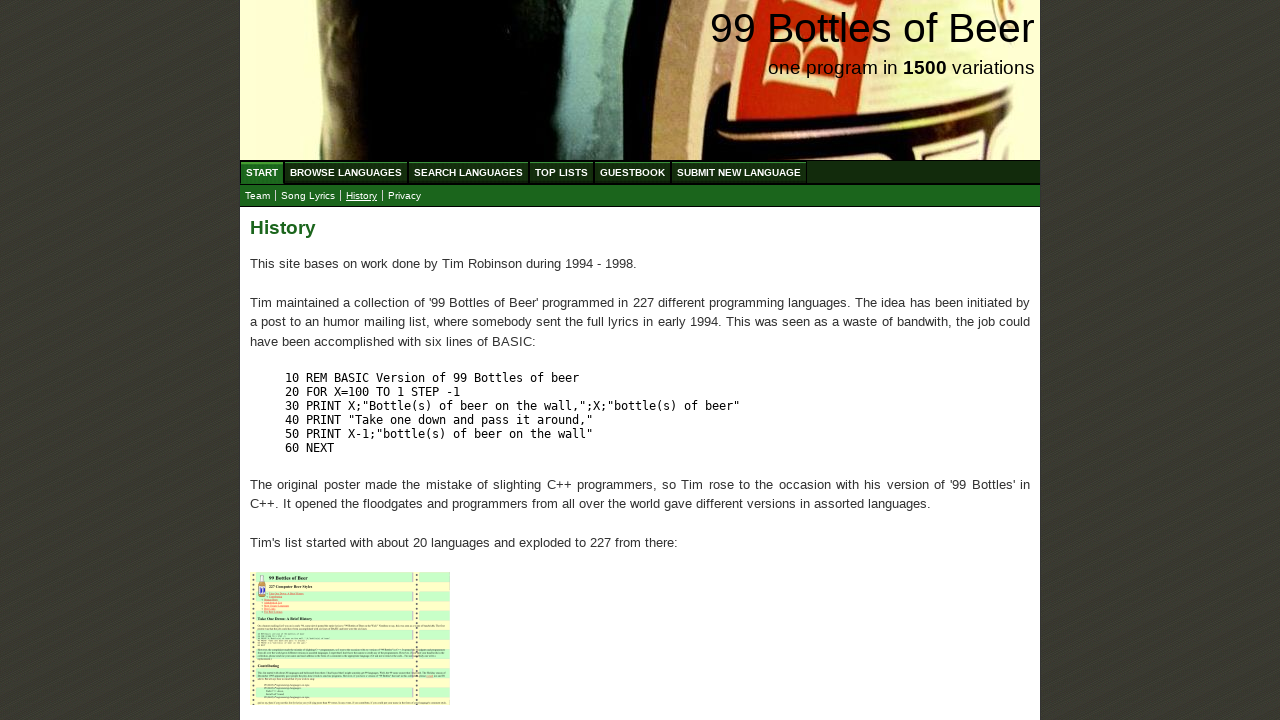

Clicked on history image to navigate to full image URL at (350, 639) on xpath=//div[@id='main']/p/a/img[@src='/images/history1_small.png']
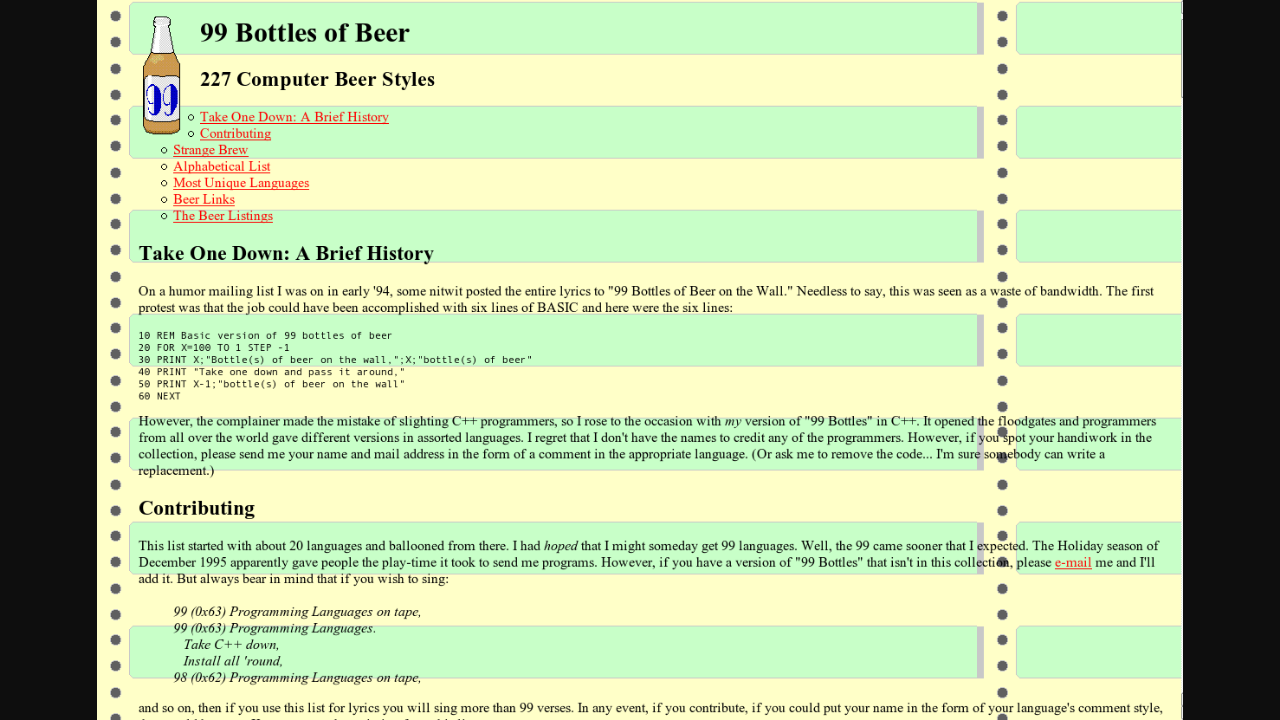

Verified navigation to full image URL: https://www.99-bottles-of-beer.net/images/history1_full.png
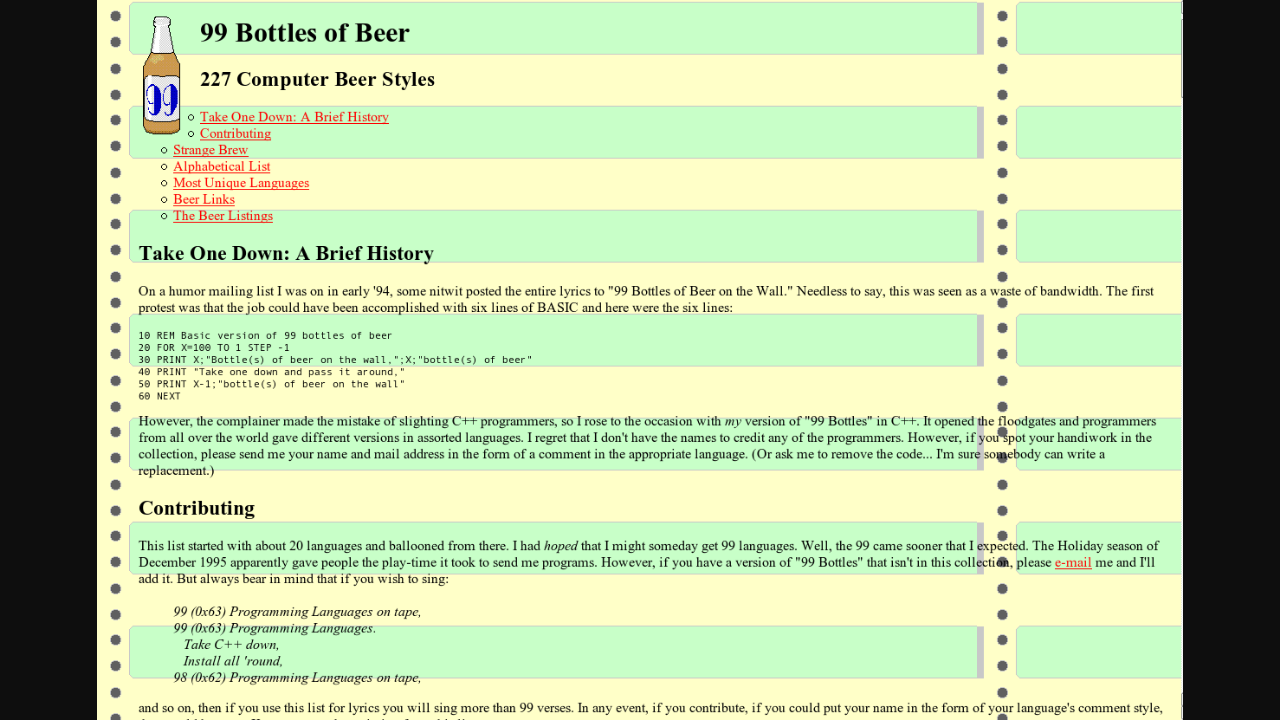

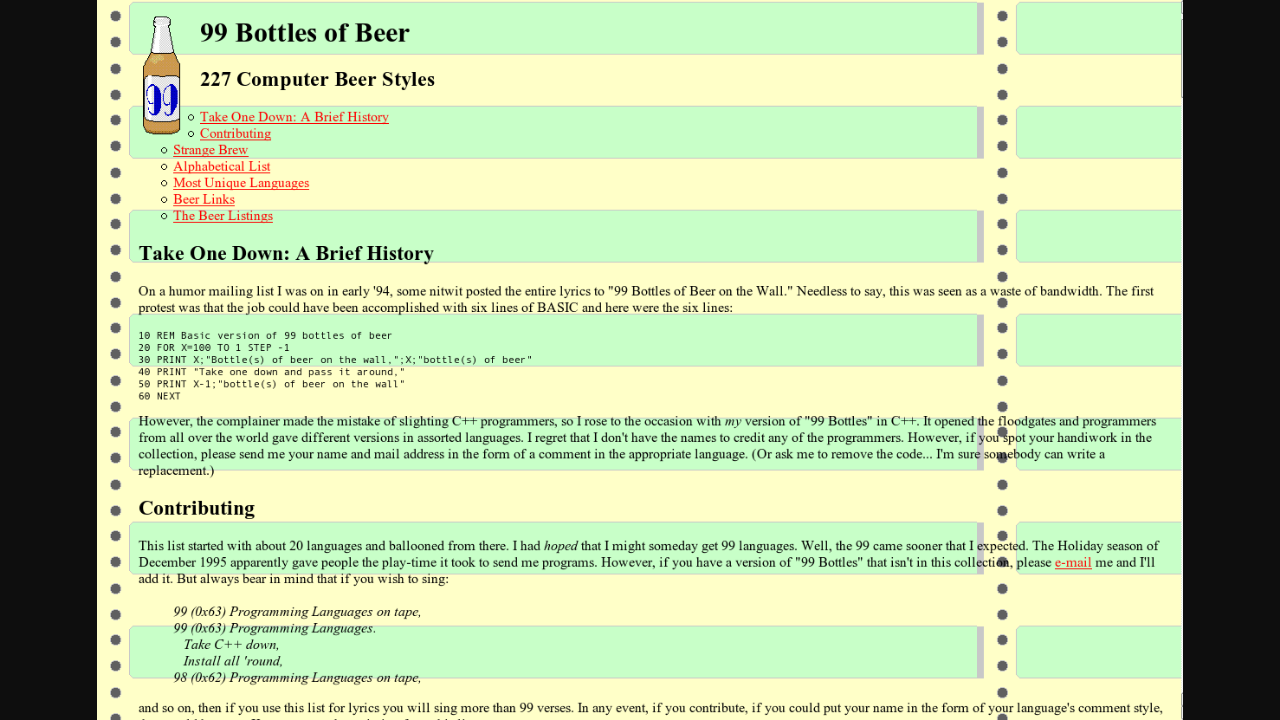